Tests pressing the space key on an input element and verifies the result text displays the correct key that was pressed

Starting URL: http://the-internet.herokuapp.com/key_presses

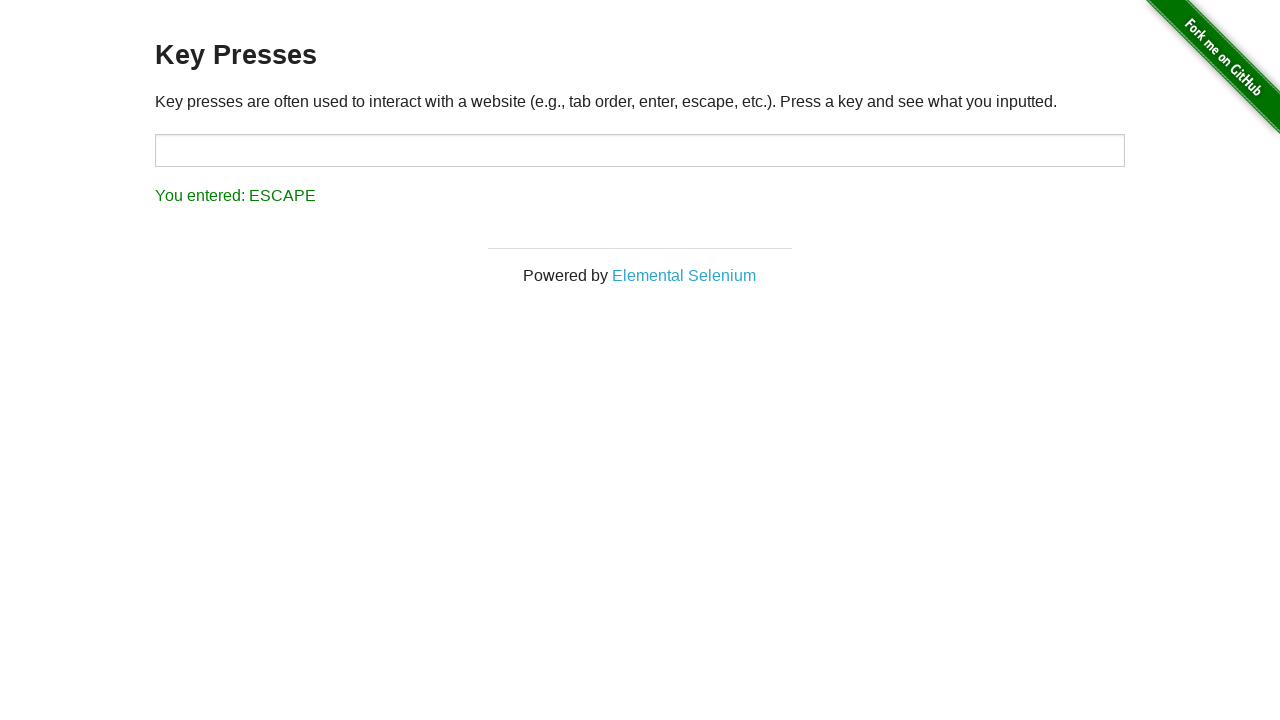

Pressed Space key on target input element on #target
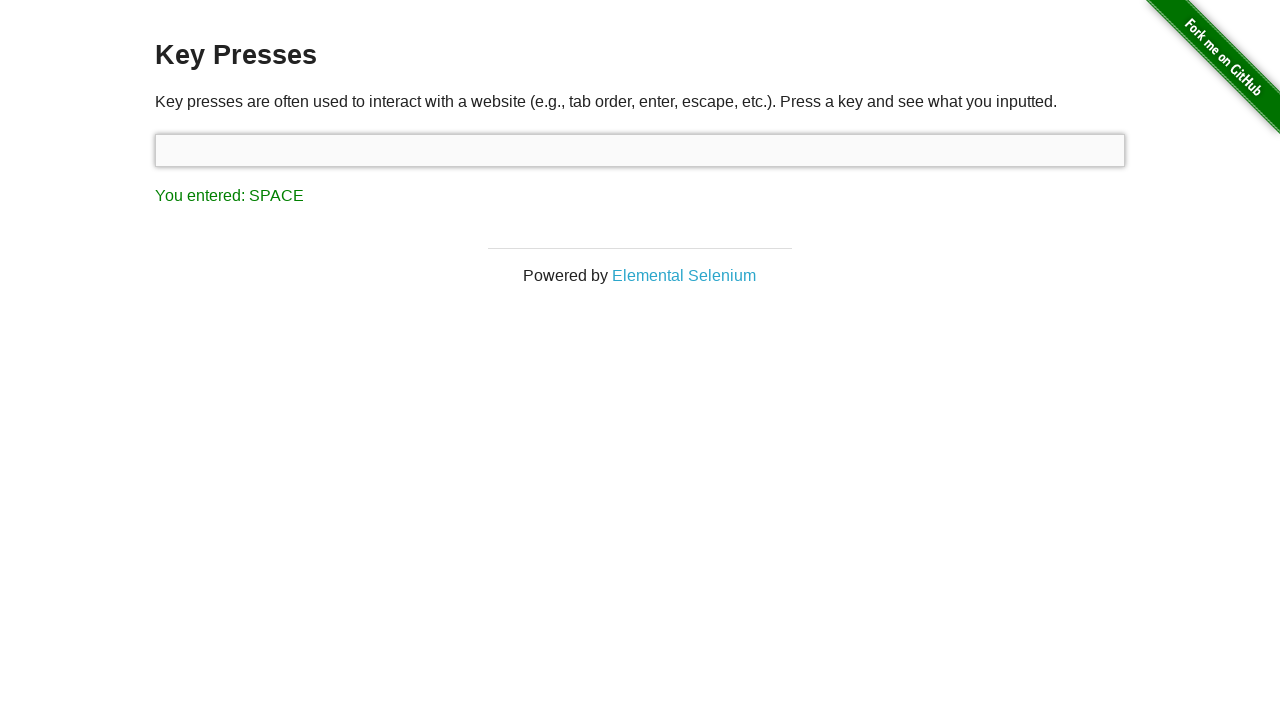

Result element loaded
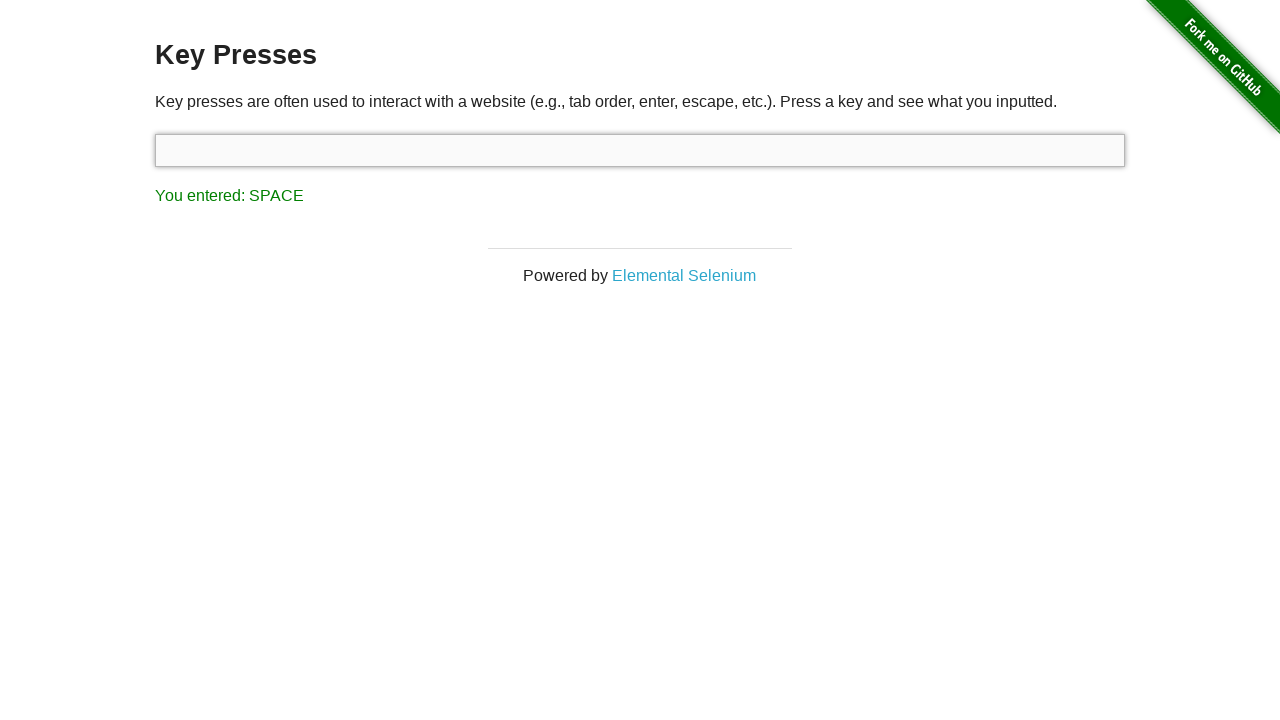

Retrieved result text content
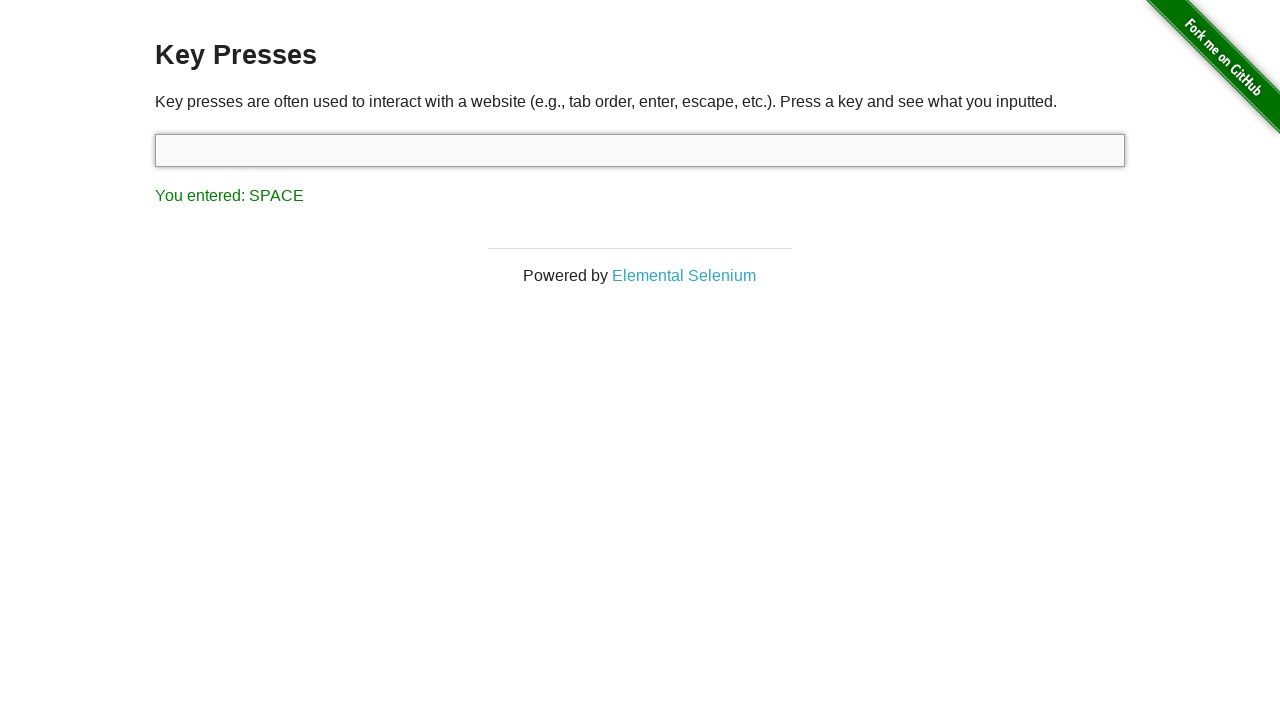

Verified result text displays 'You entered: SPACE'
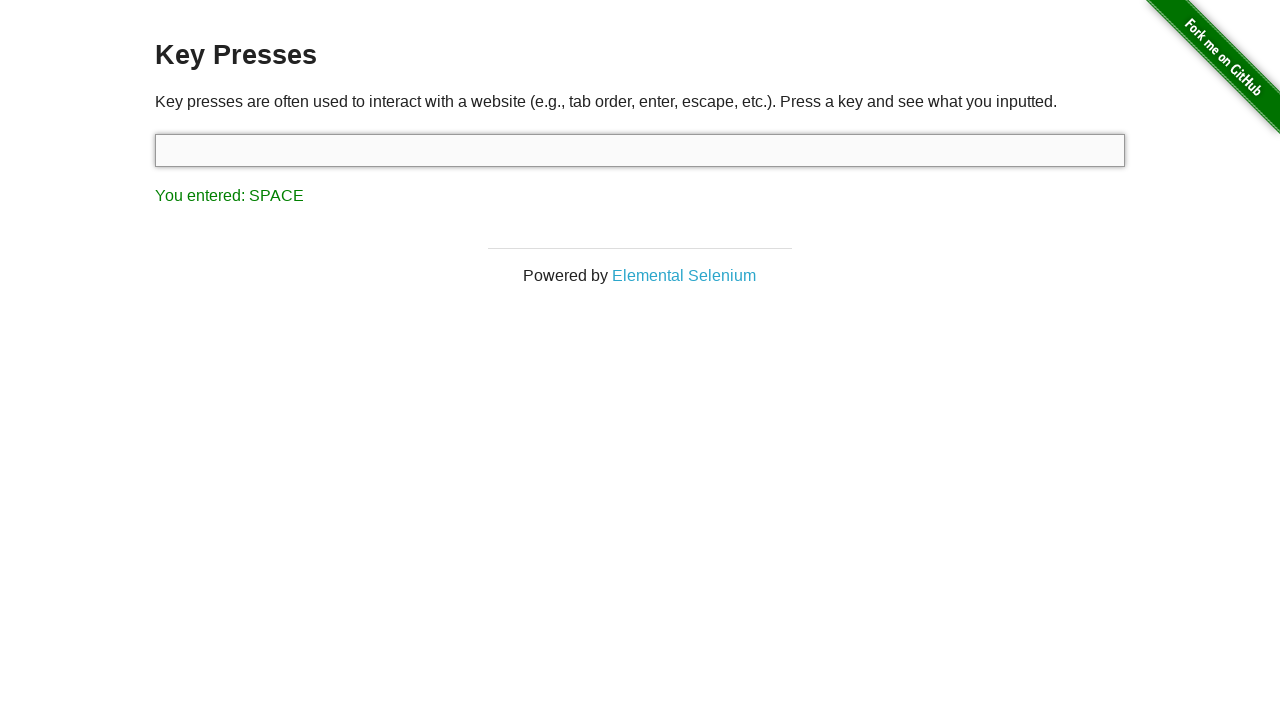

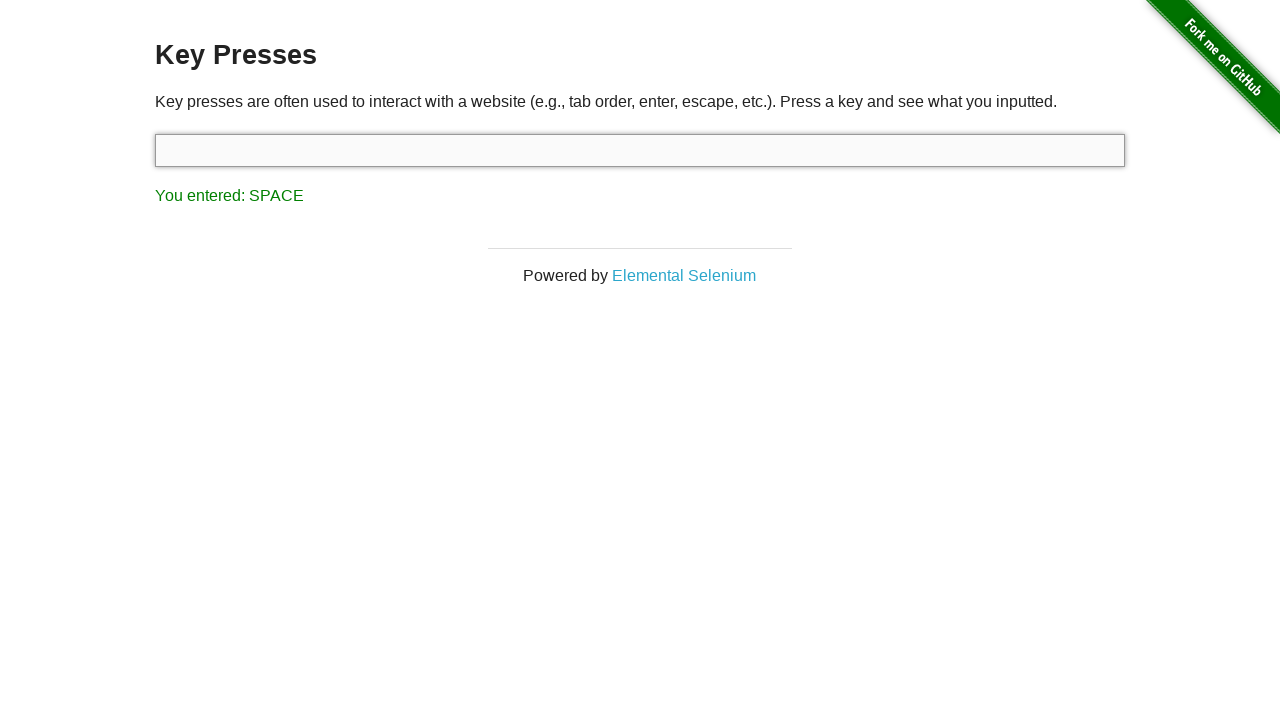